Performs a right-click context menu action on a button element that normally triggers an alert on double-click

Starting URL: http://only-testing-blog.blogspot.com/2014/09/selectable.html

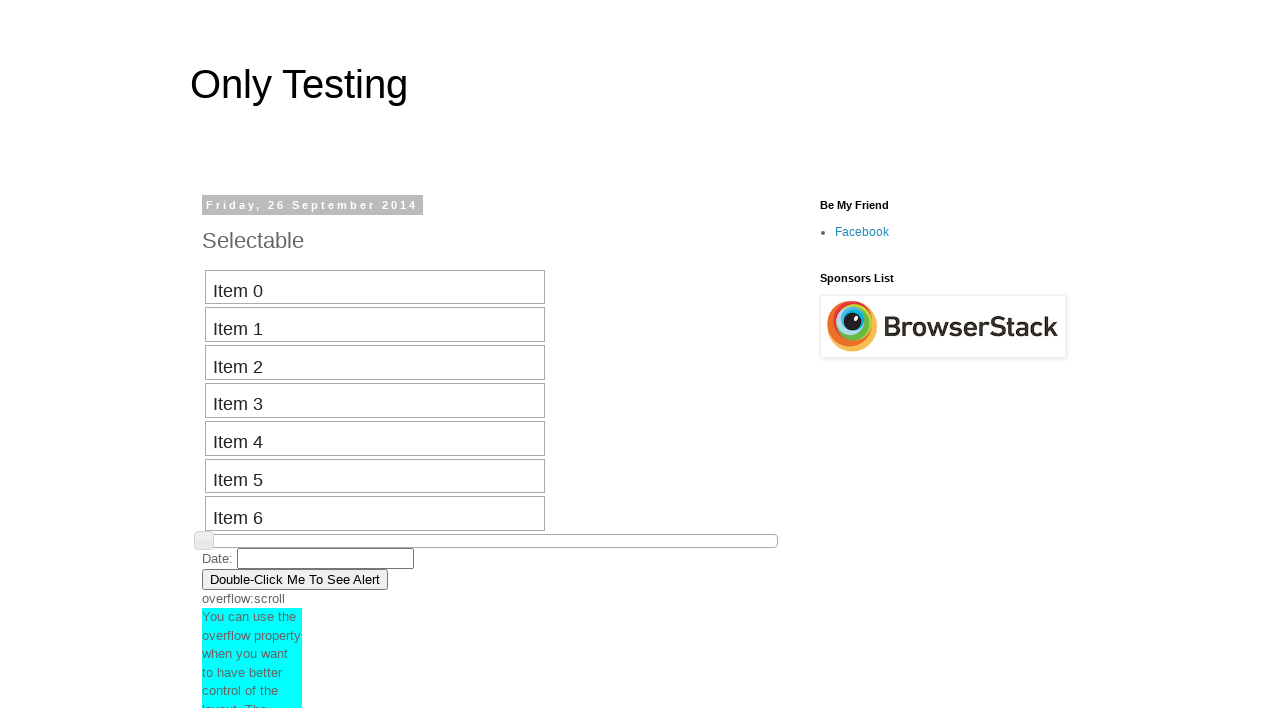

Navigated to test page
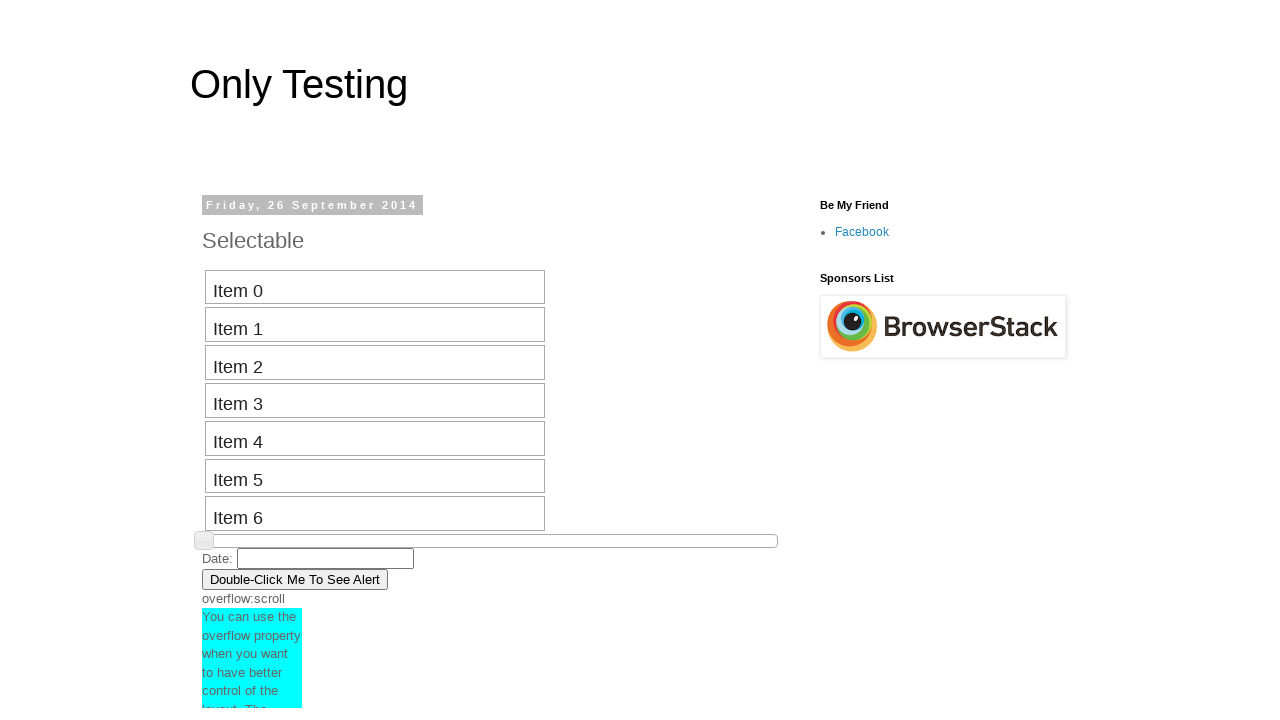

Located button element with ondblclick handler
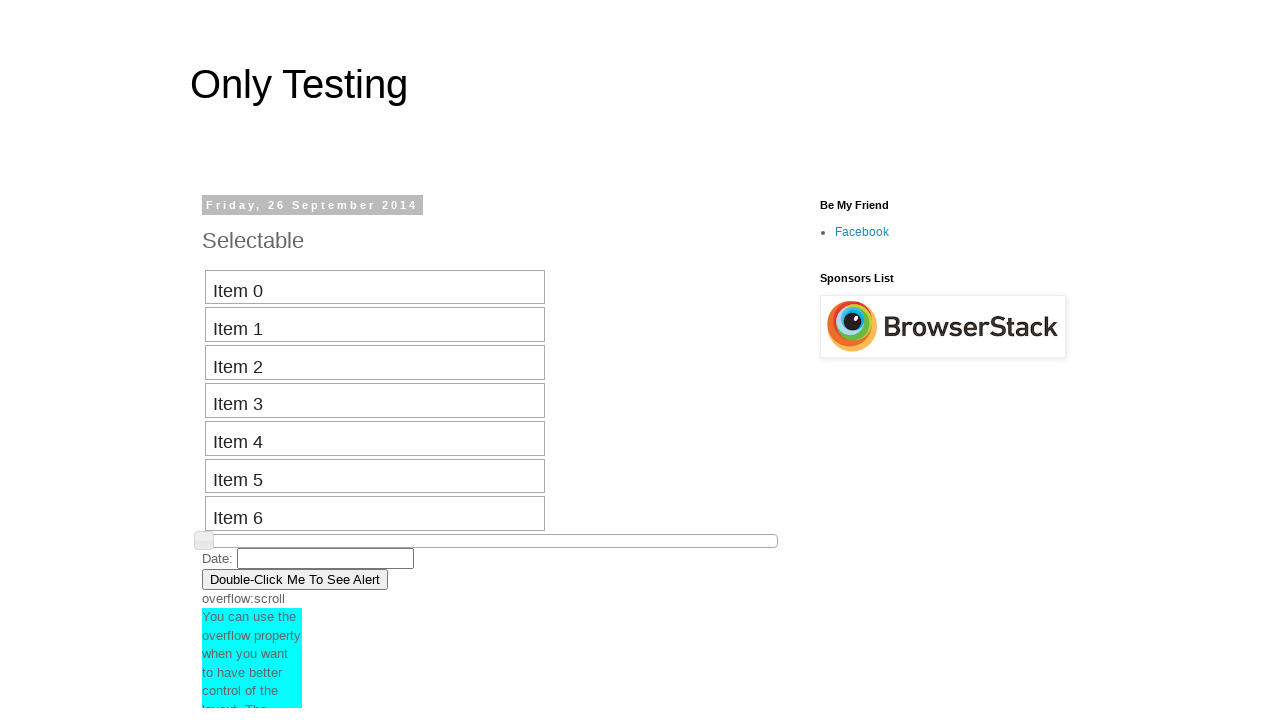

Performed right-click context menu action on double-click button at (295, 579) on xpath=//button[@ondblclick='myFunction()']
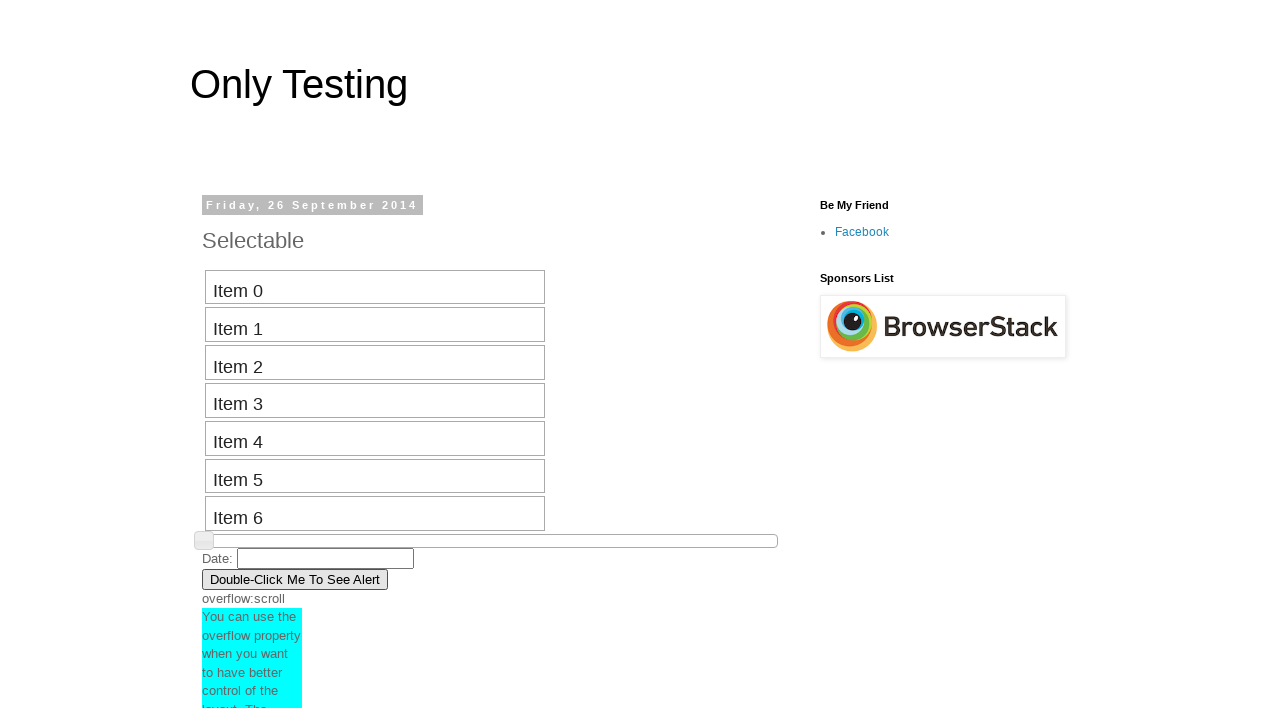

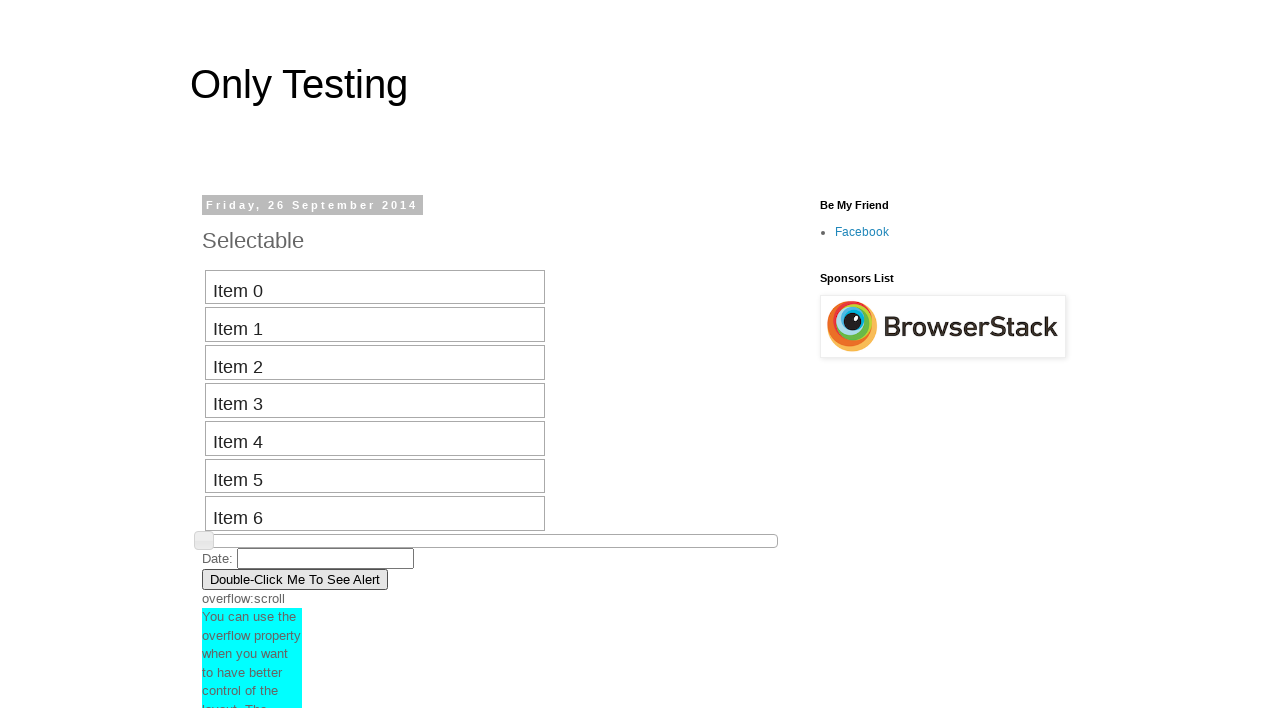